Tests finding a link by calculated text value, clicking it, then filling out a form with personal information (first name, last name, city, country) and submitting it.

Starting URL: http://suninjuly.github.io/find_link_text

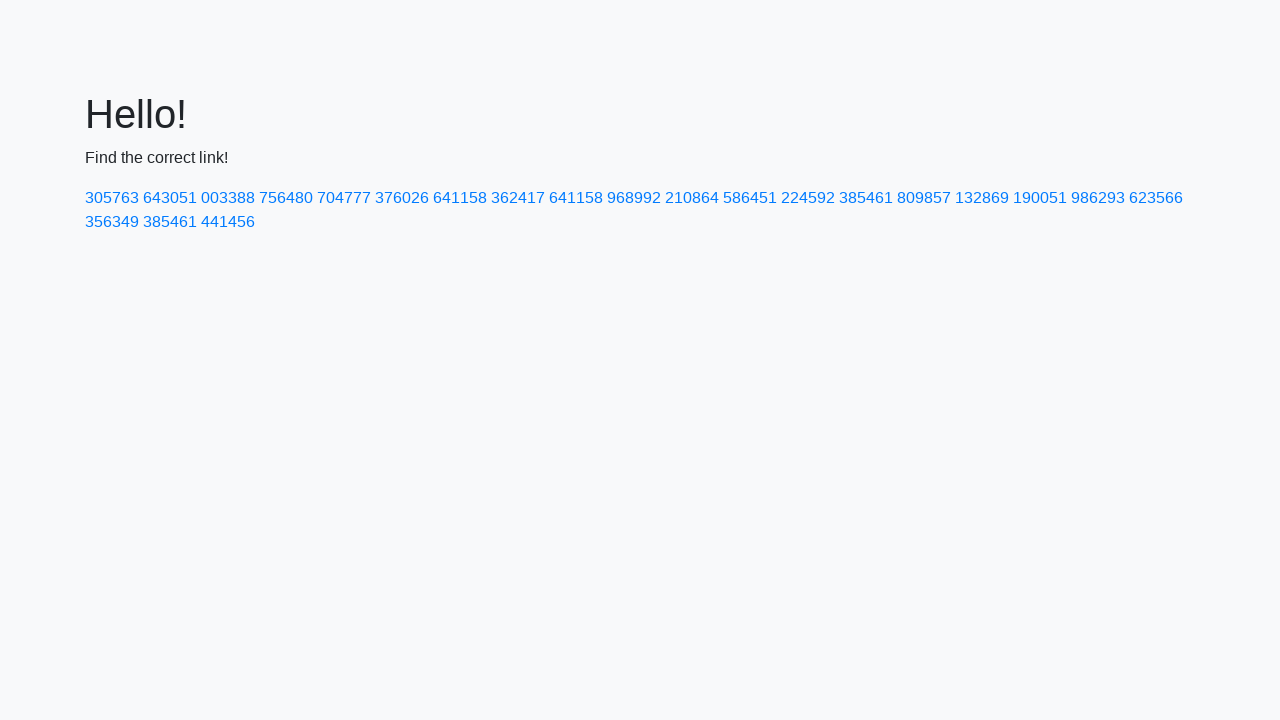

Clicked link with calculated text value: 224592 at (808, 198) on text=224592
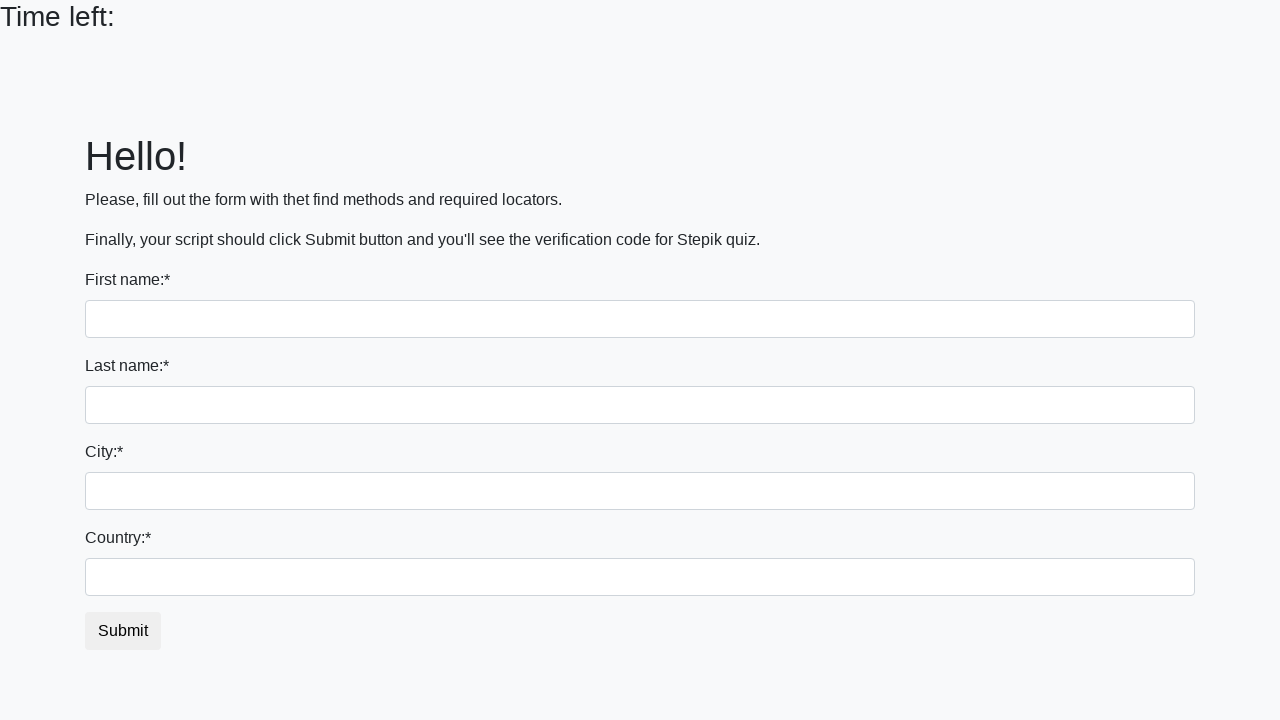

Filled first name field with 'Ivan' on input
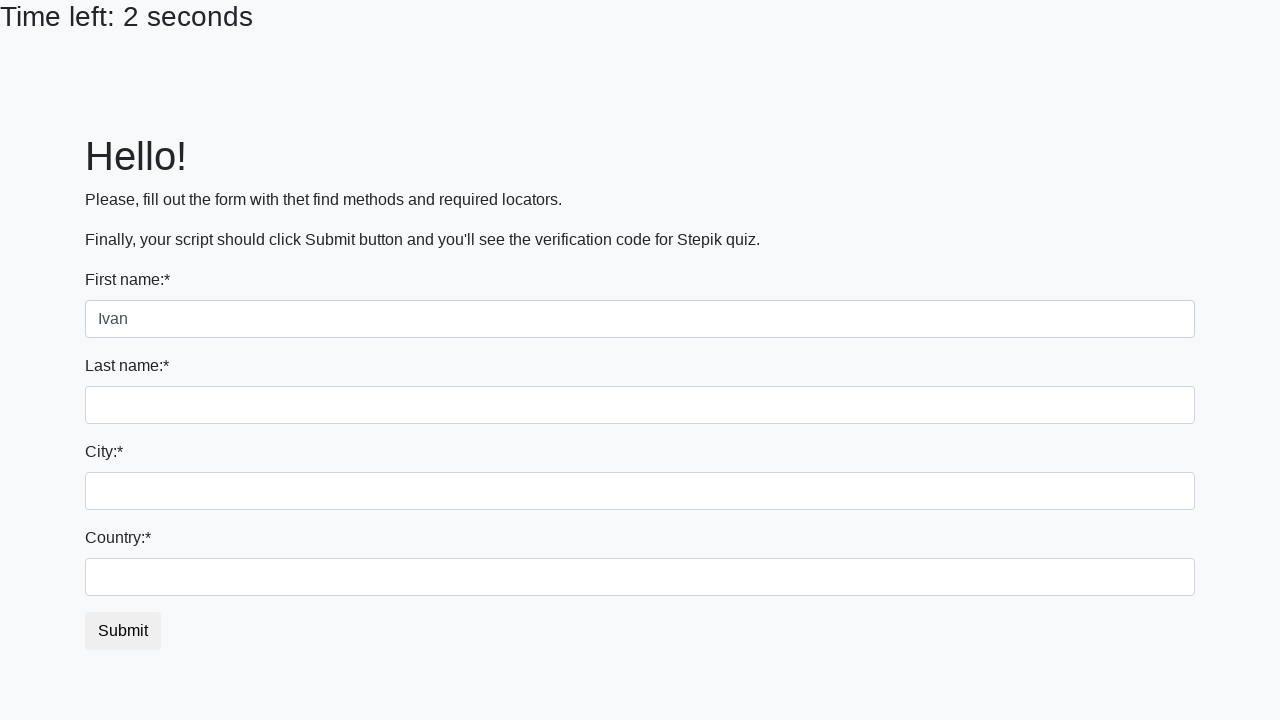

Filled last name field with 'Petrov' on input[name='last_name']
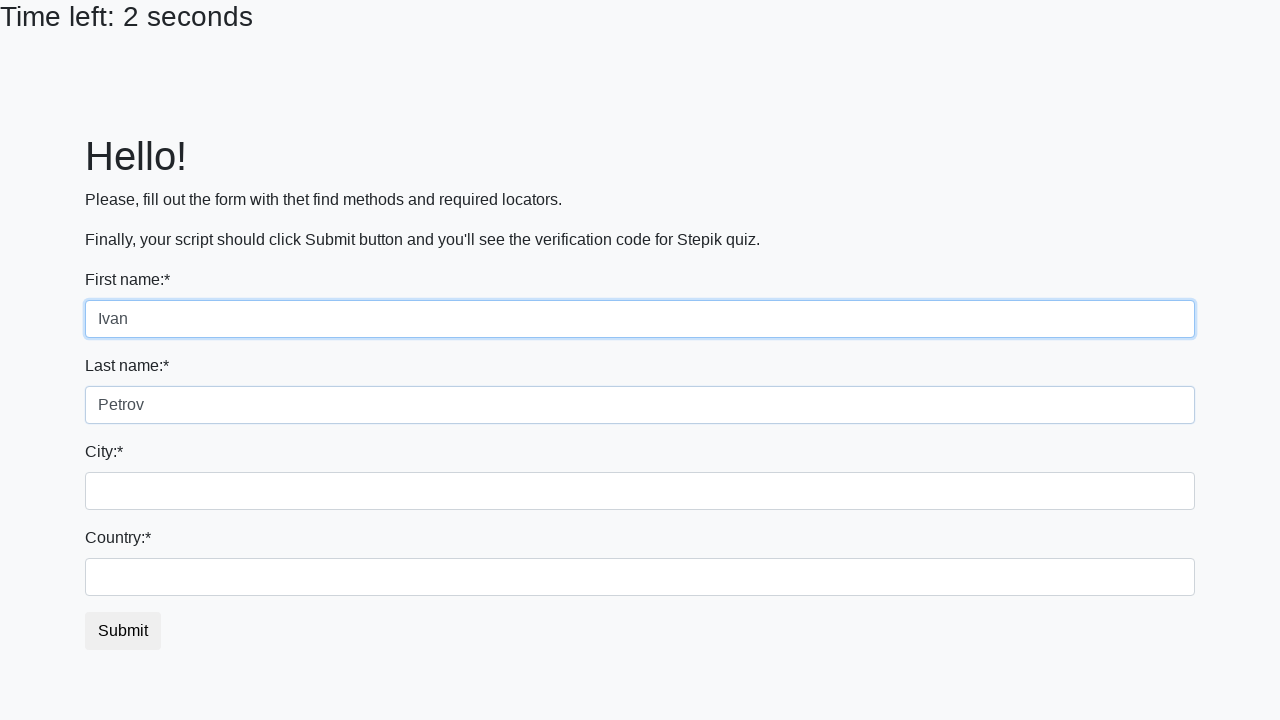

Filled city field with 'Smolensk' on .city
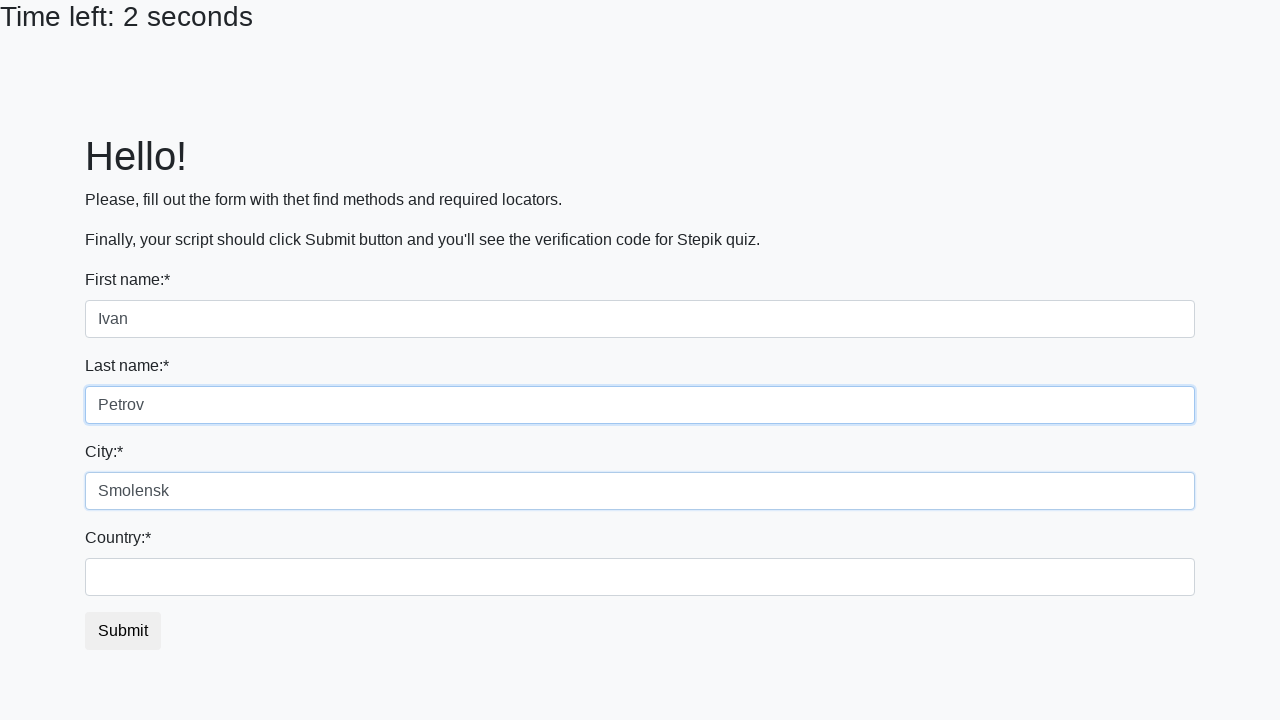

Filled country field with 'Russia' on #country
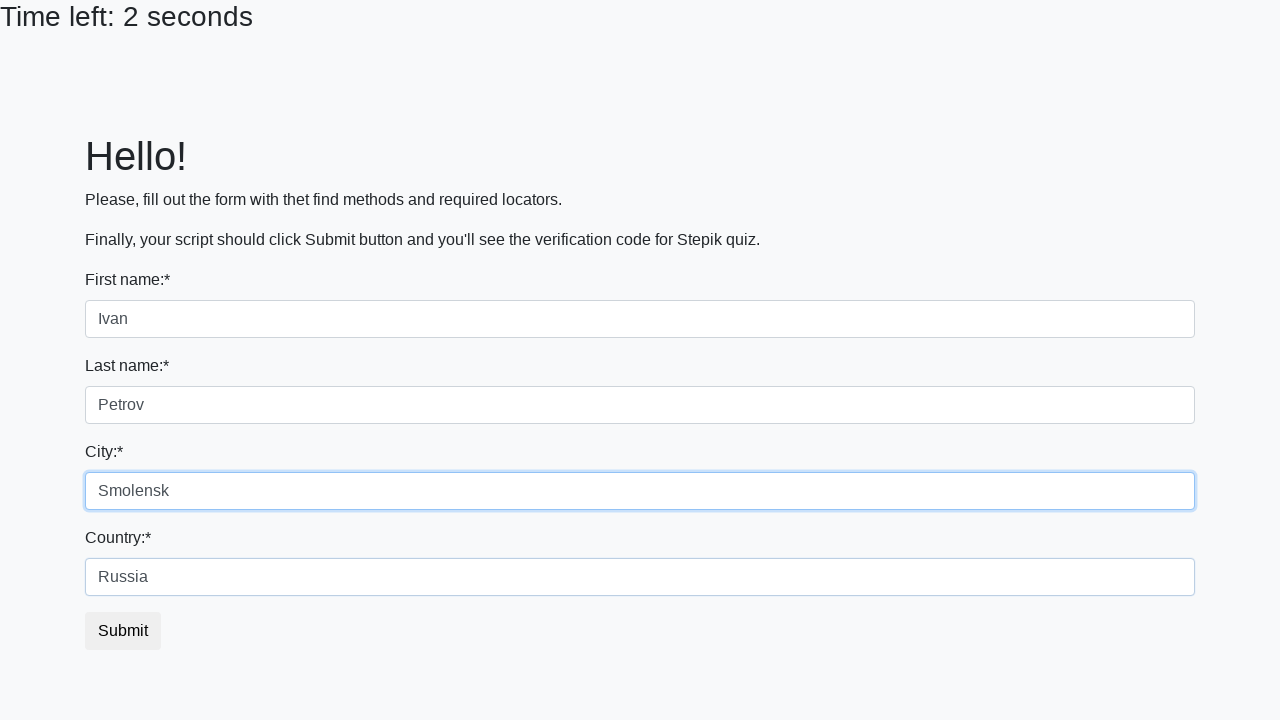

Clicked submit button to complete form submission at (123, 631) on button.btn
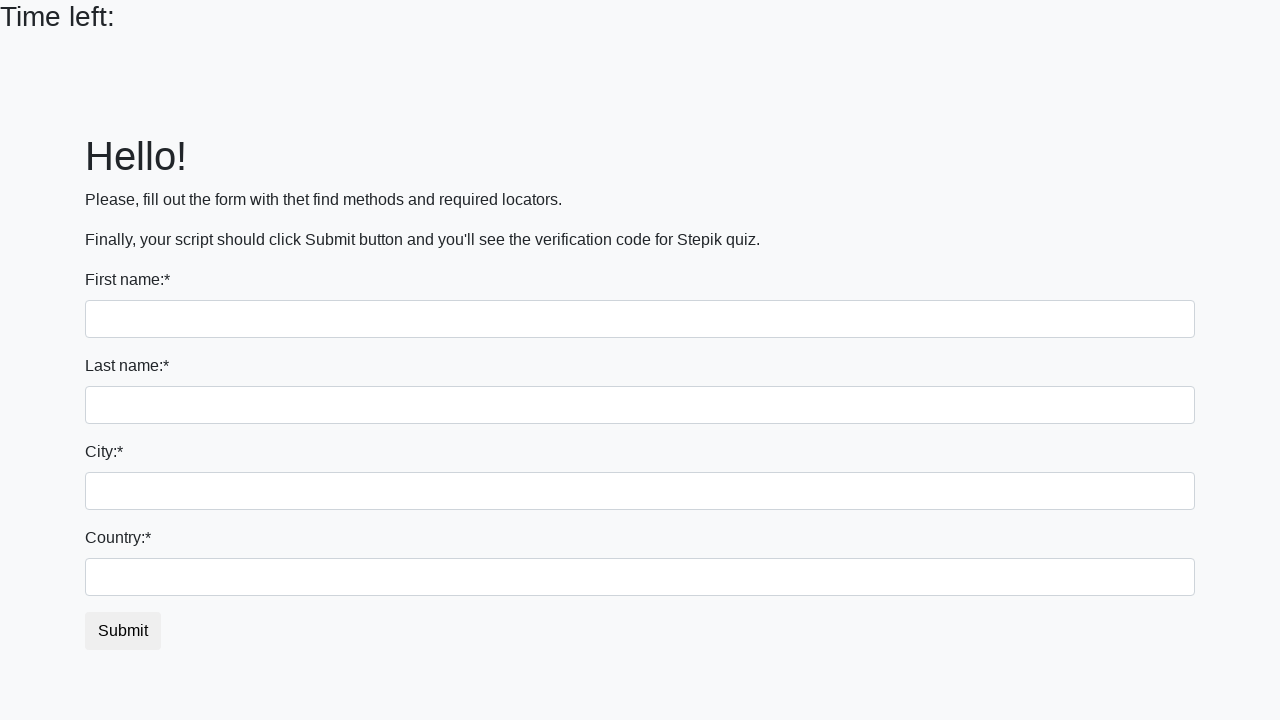

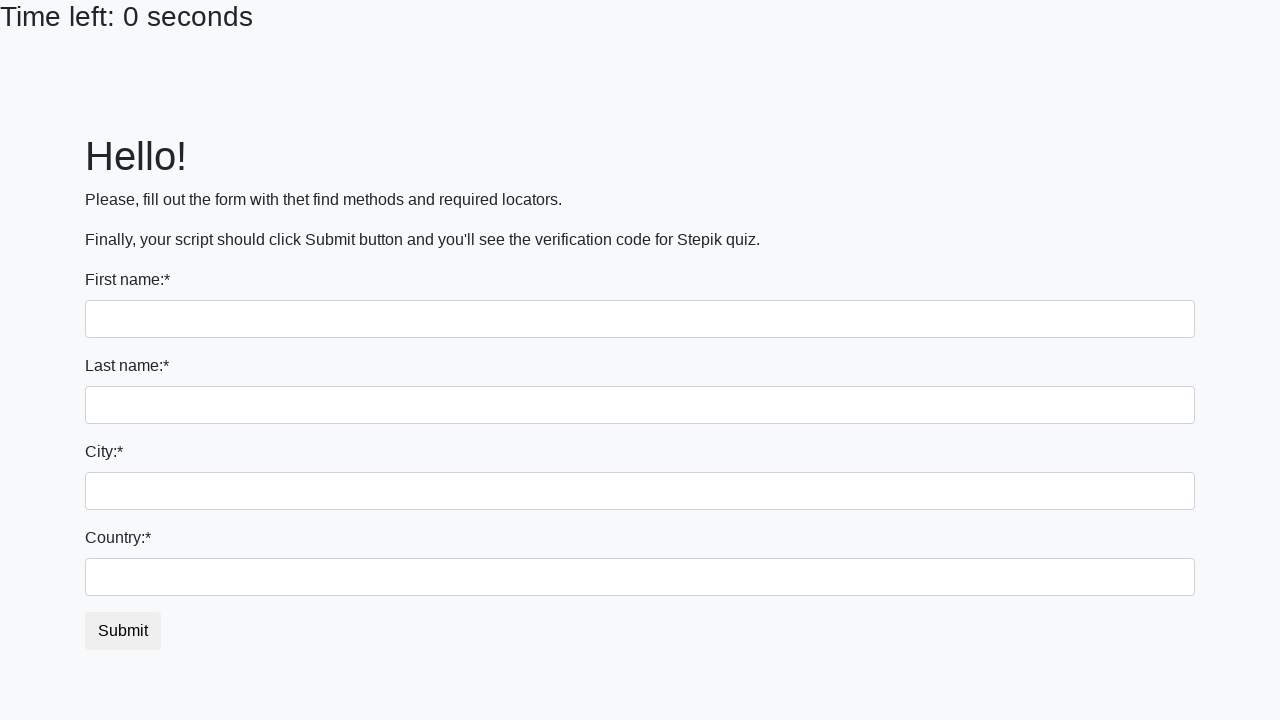